Tests YouTube search functionality by entering a search query, submitting it with Enter key, and then navigating with Tab key

Starting URL: https://www.youtube.com/

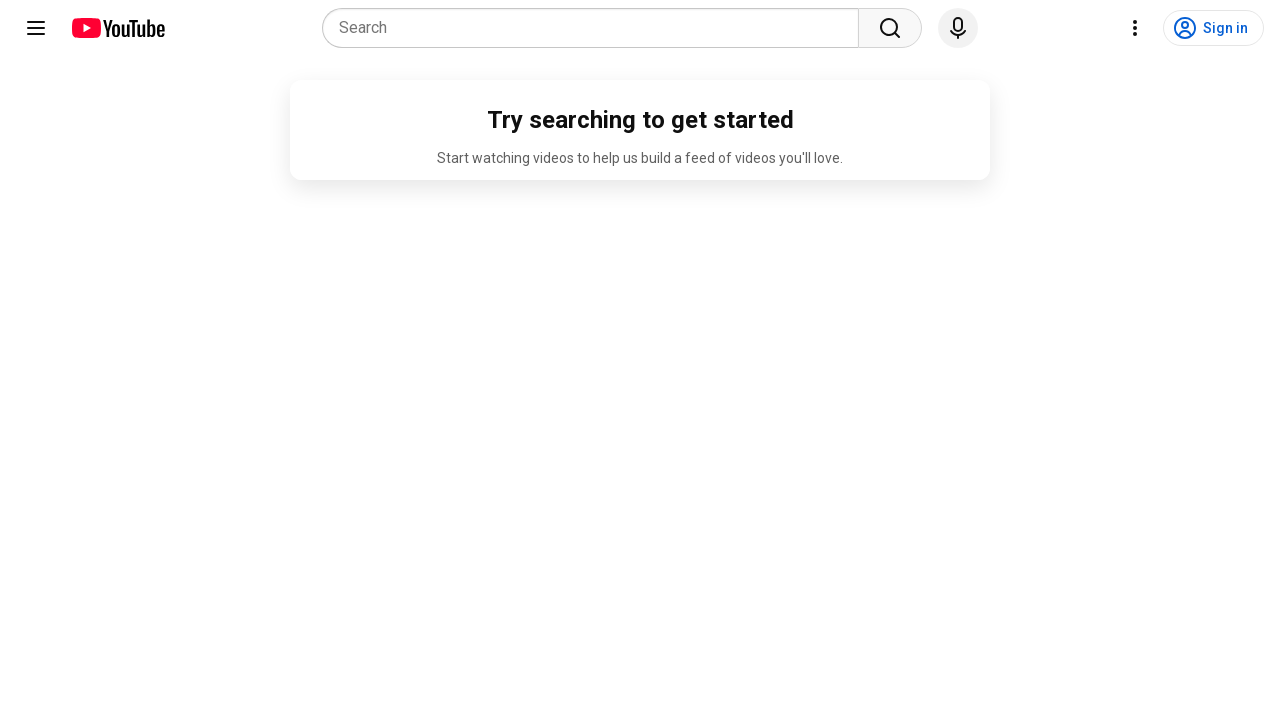

Filled search box with 'national Anthem' on input[name='search_query']
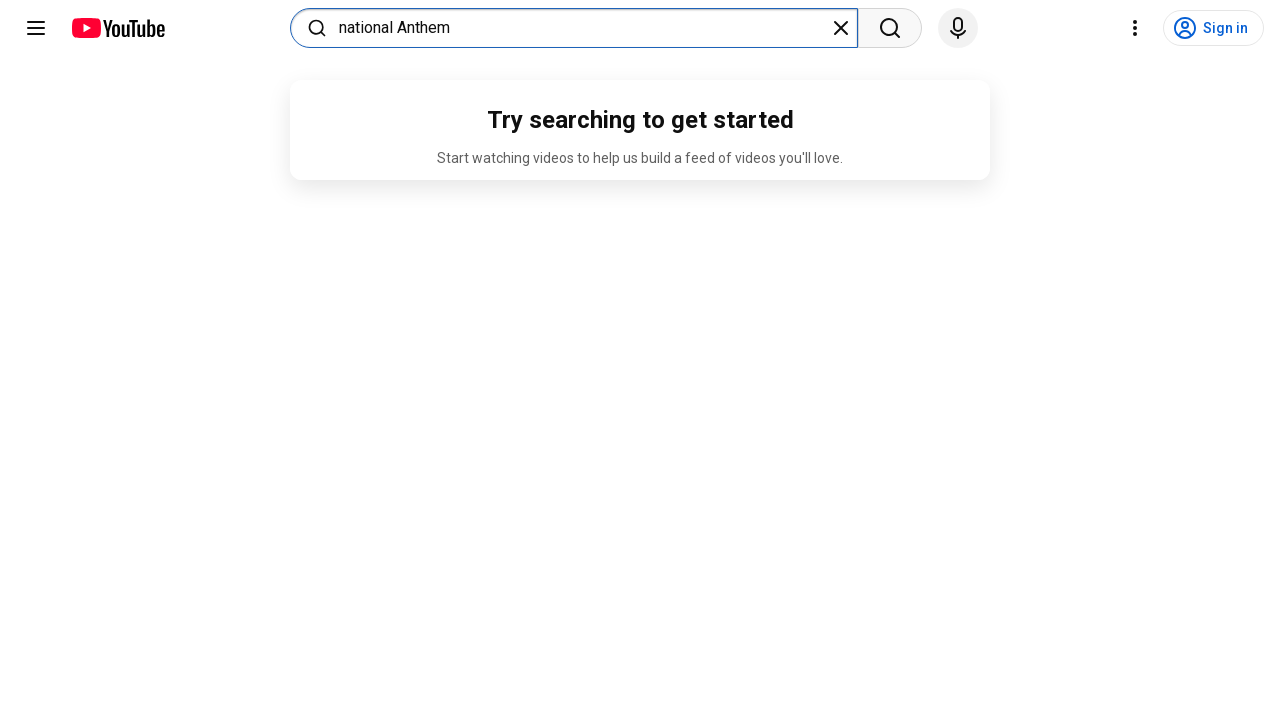

Pressed Enter to submit search query on input[name='search_query']
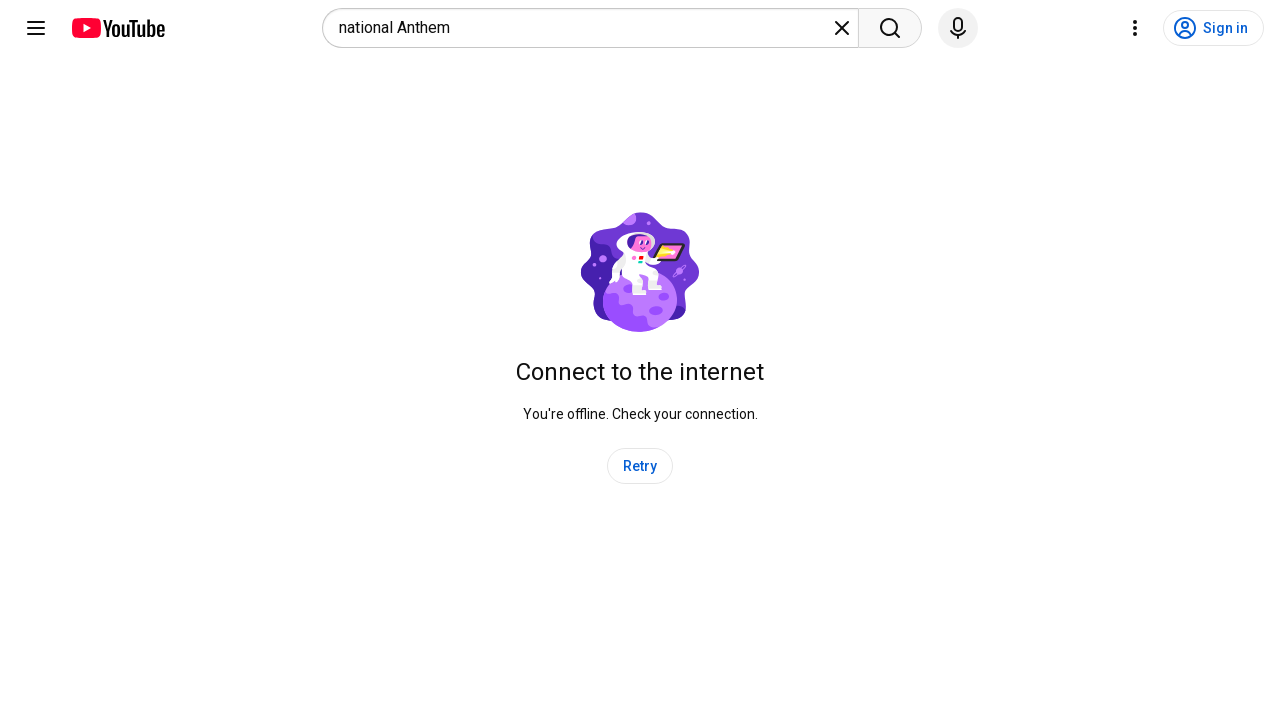

Waited 2 seconds for search results to load
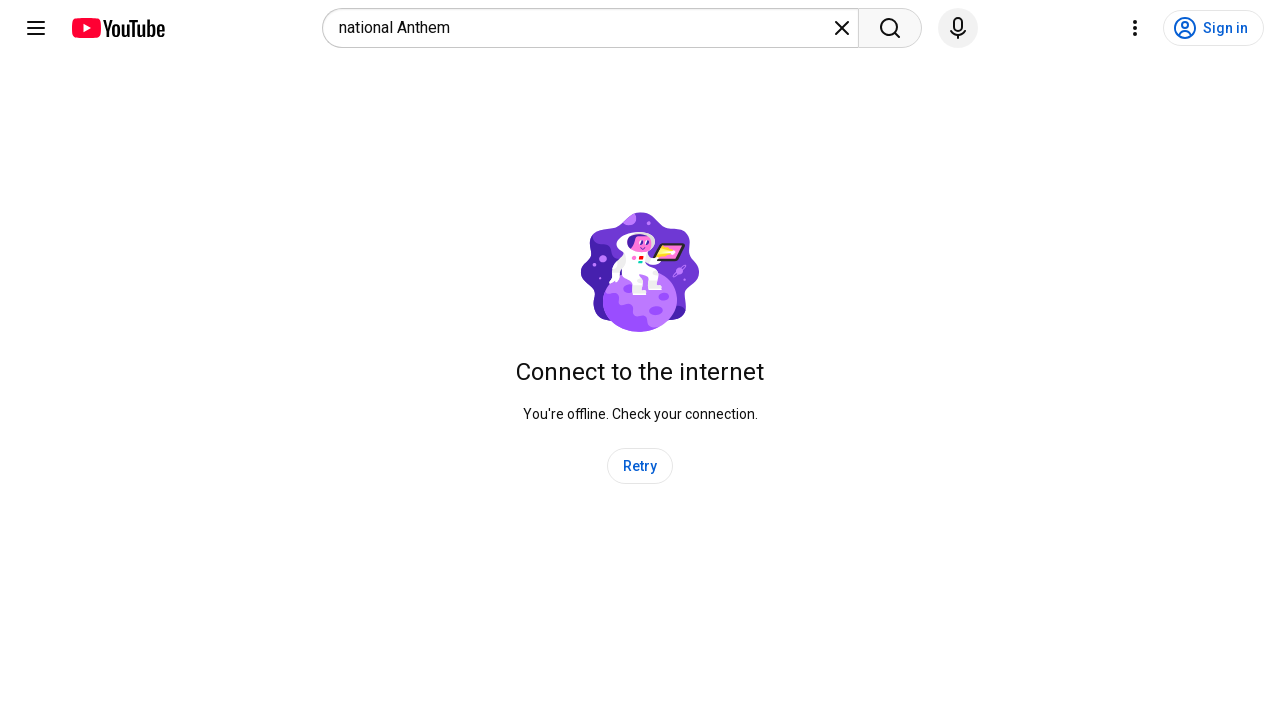

Pressed Tab to navigate to next element
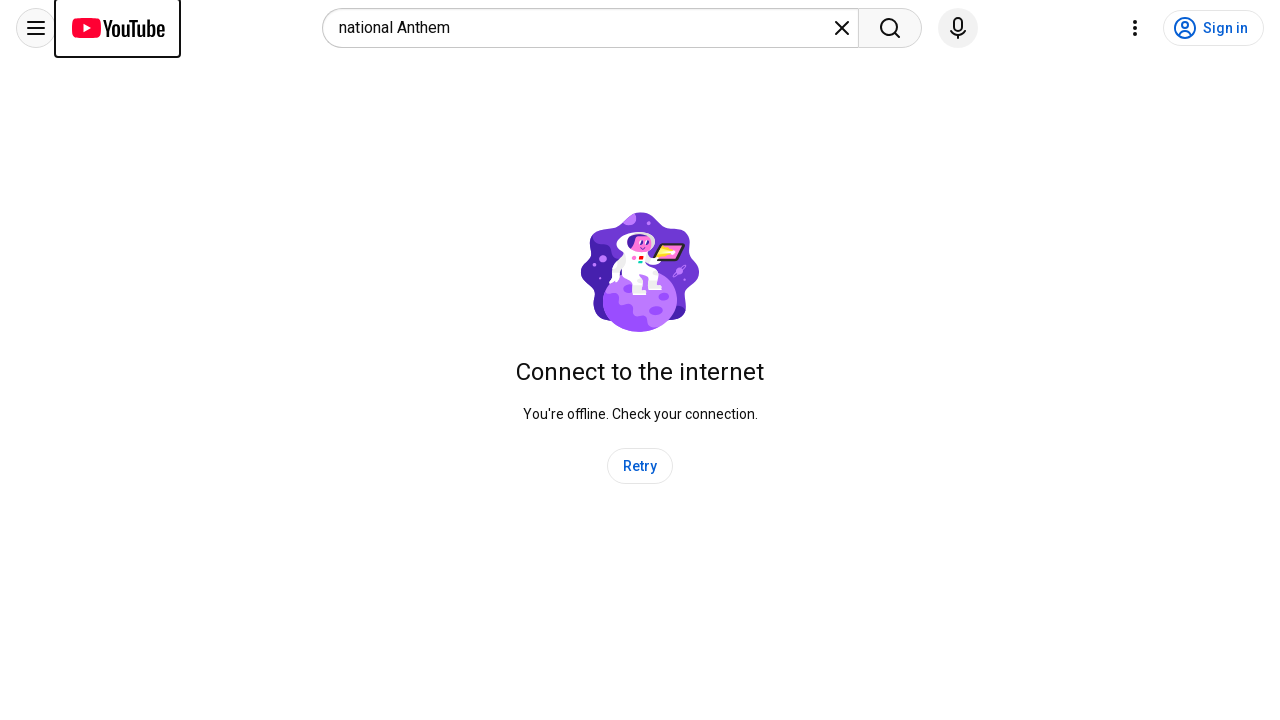

Pressed Enter on the focused element
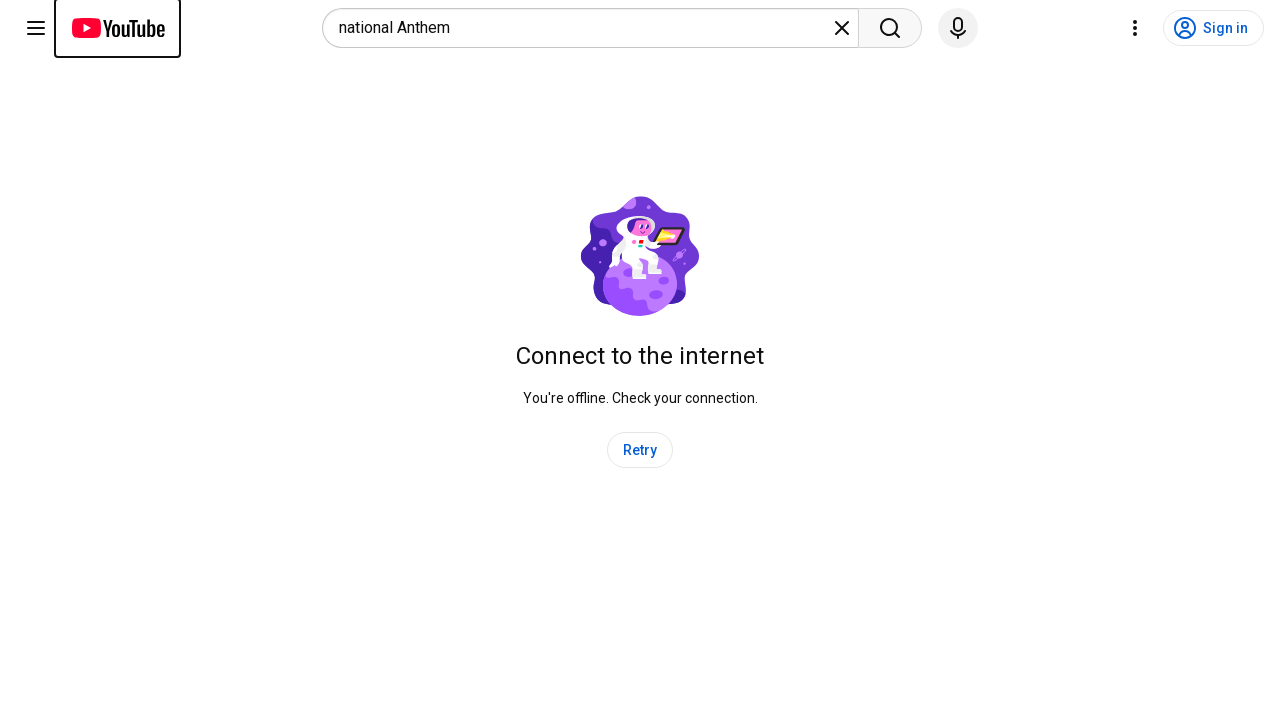

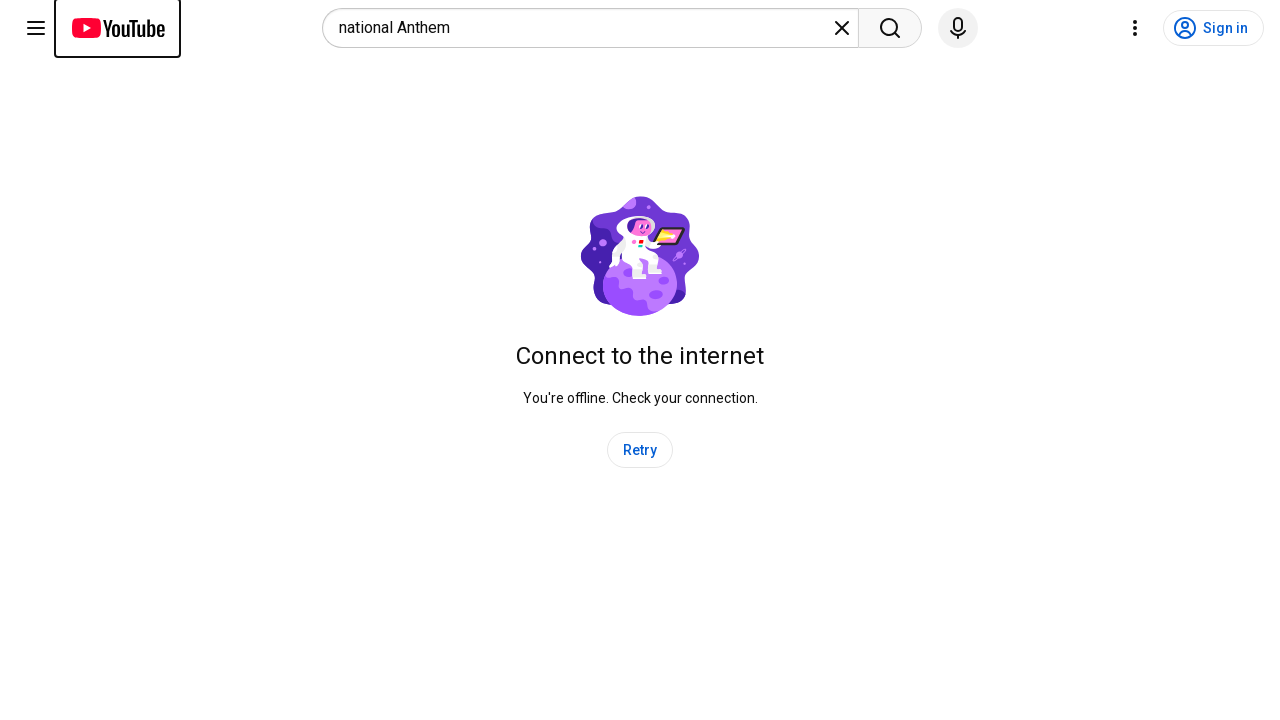